Tests entering random numeric data into a text input field on a practice website

Starting URL: https://omayo.blogspot.com/

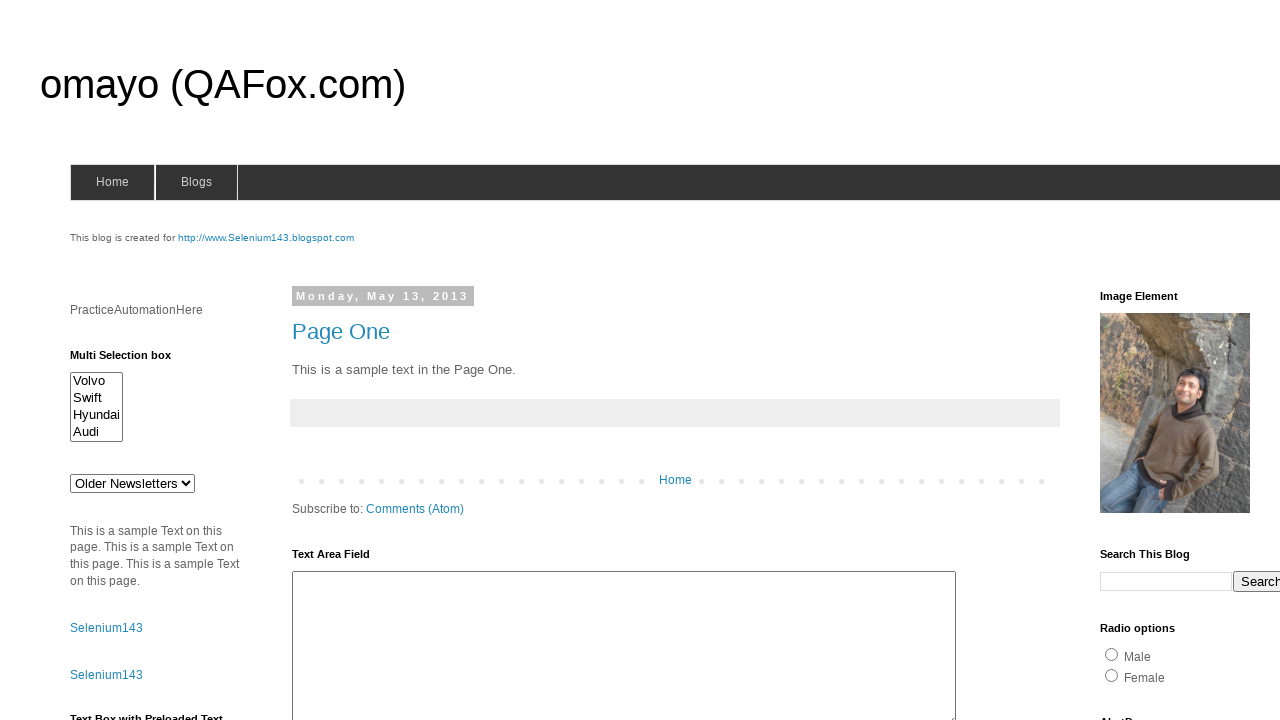

Clicked on the text input field 'textboxn' at (1188, 361) on input[name='textboxn']
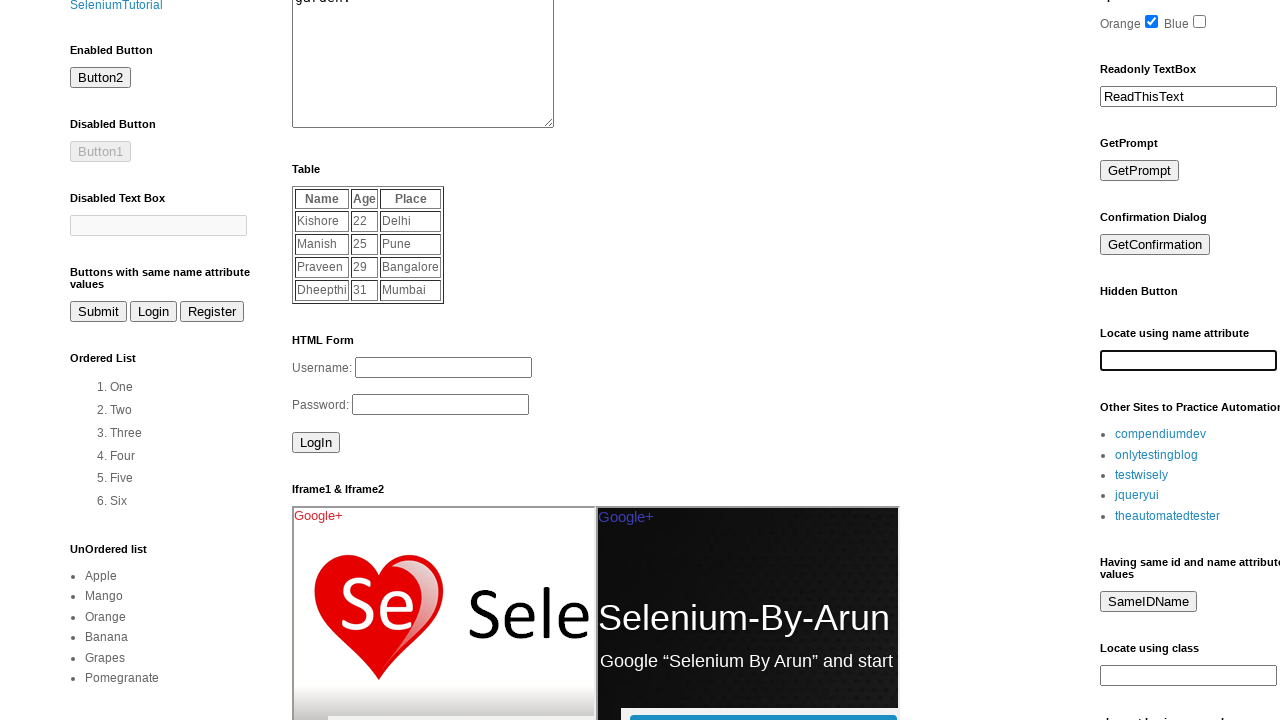

Filled text input field with random number: 19 on input[name='textboxn']
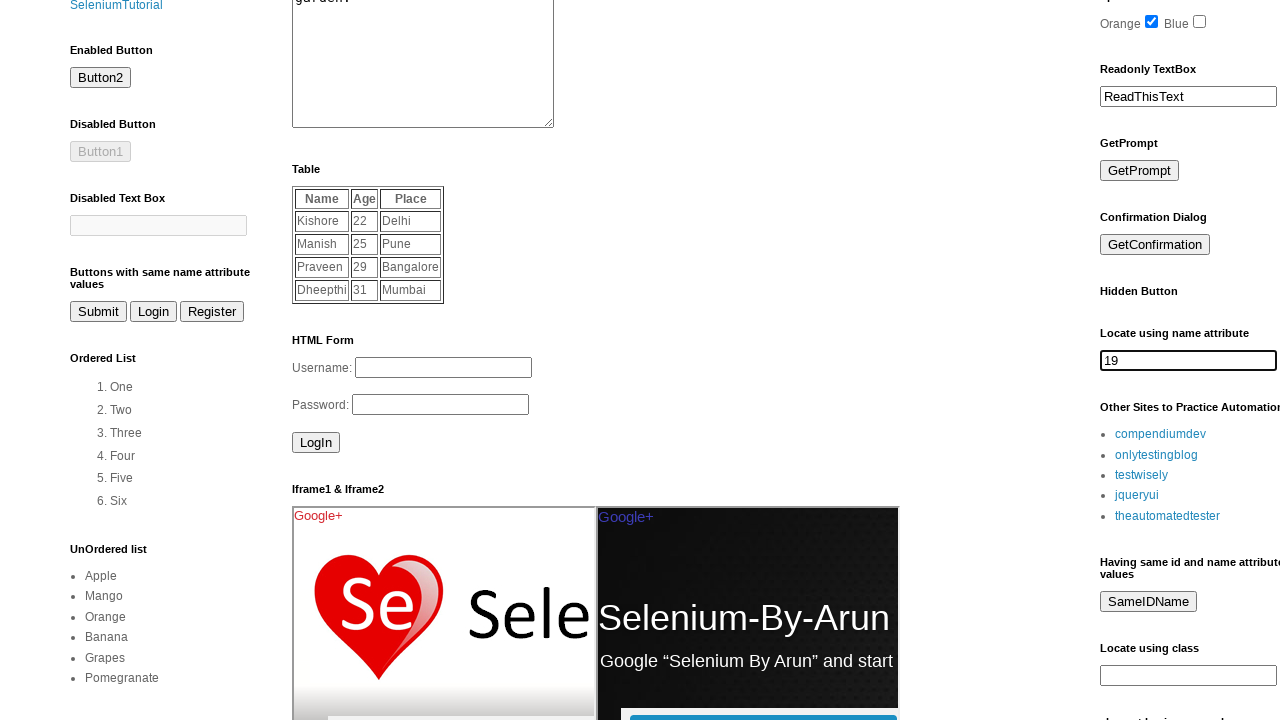

Waited 500ms to observe the input
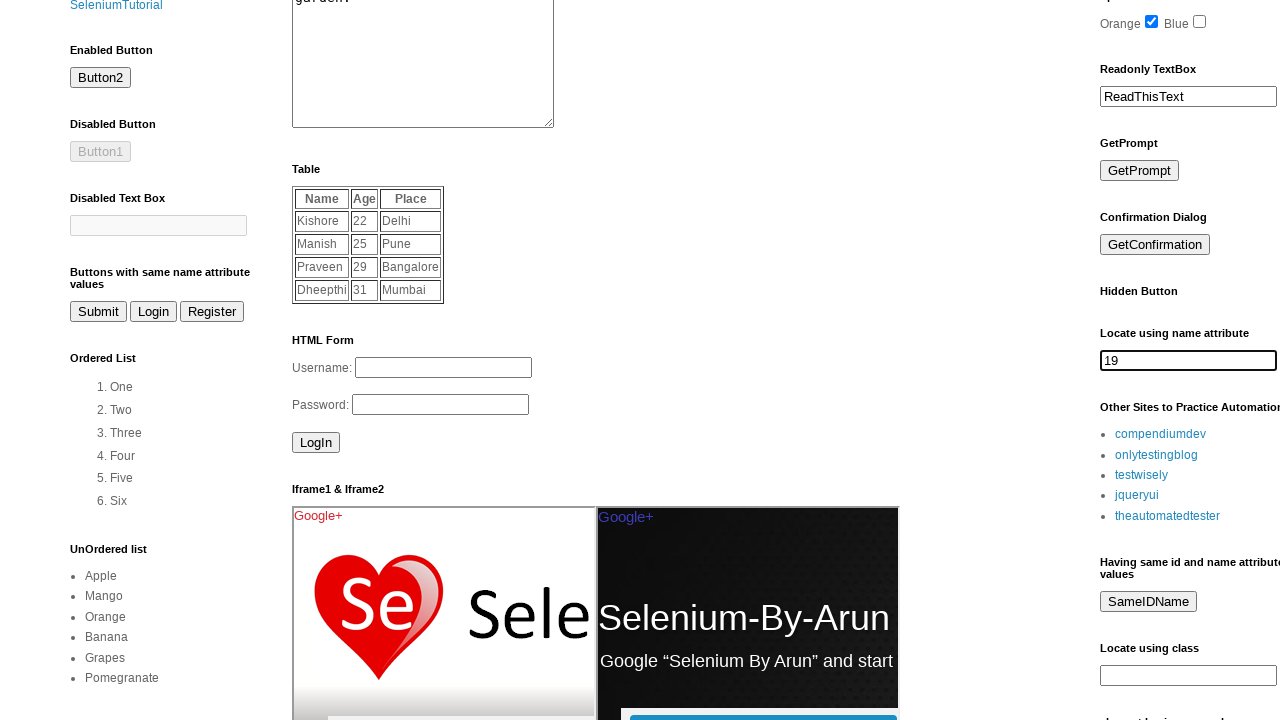

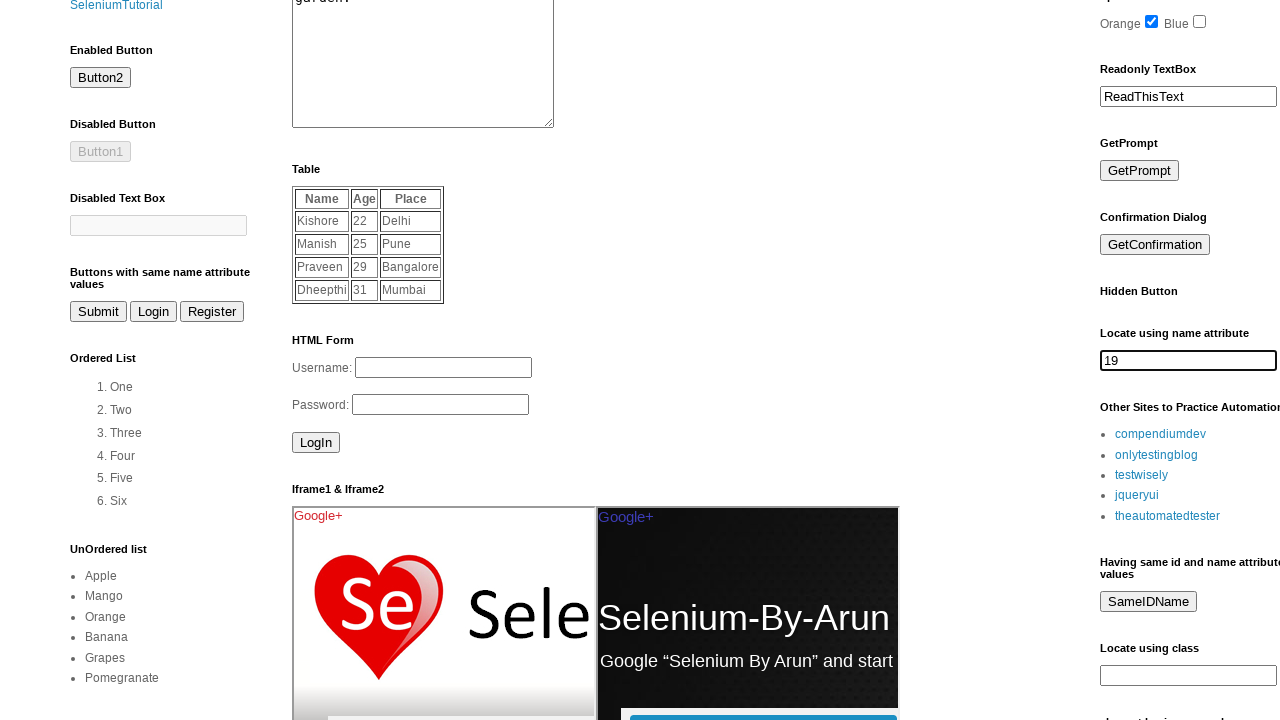